Navigates to ICICI Bank homepage and verifies the page loads successfully by waiting for content to appear.

Starting URL: https://www.icicibank.com/

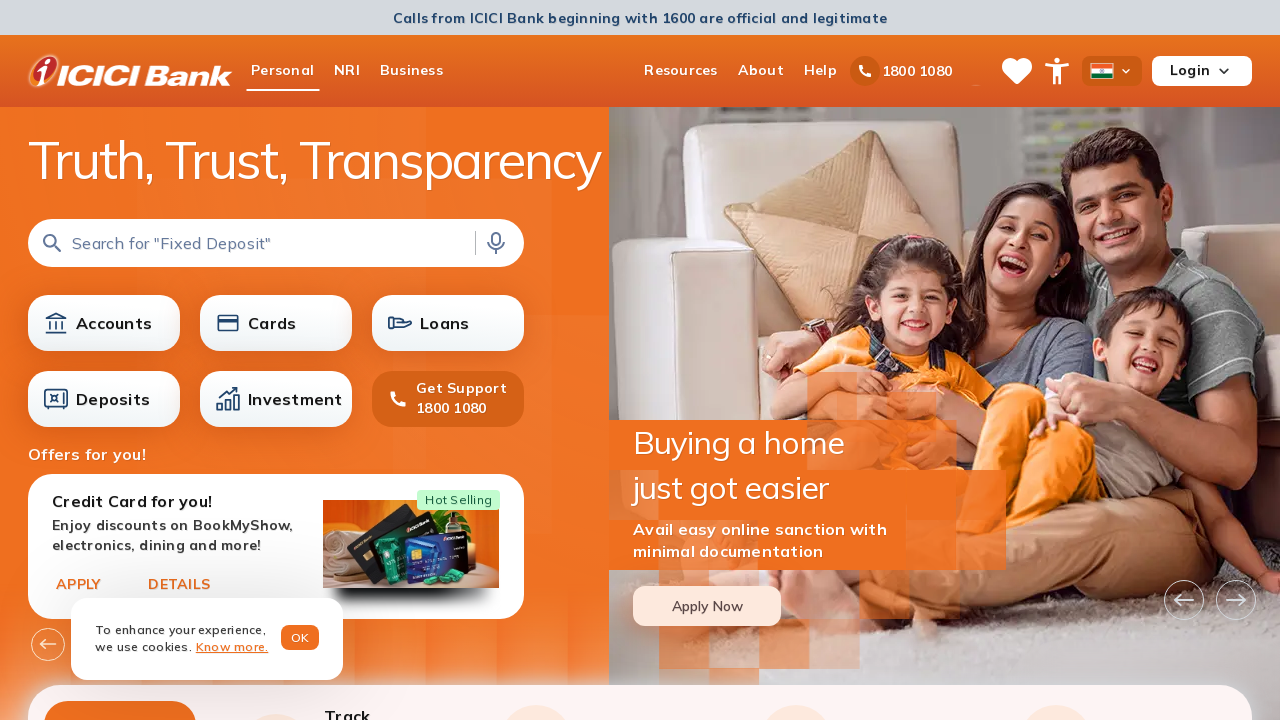

Waited for page DOM content to load
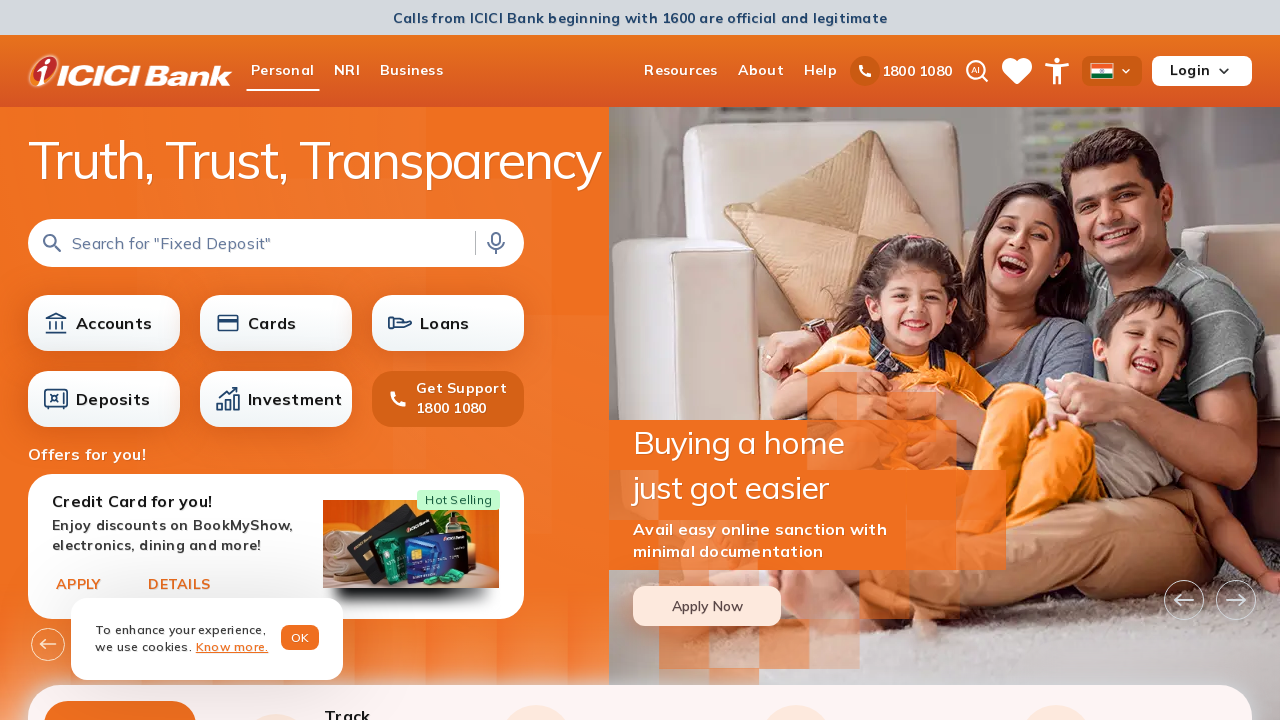

Verified body element is visible on ICICI Bank homepage
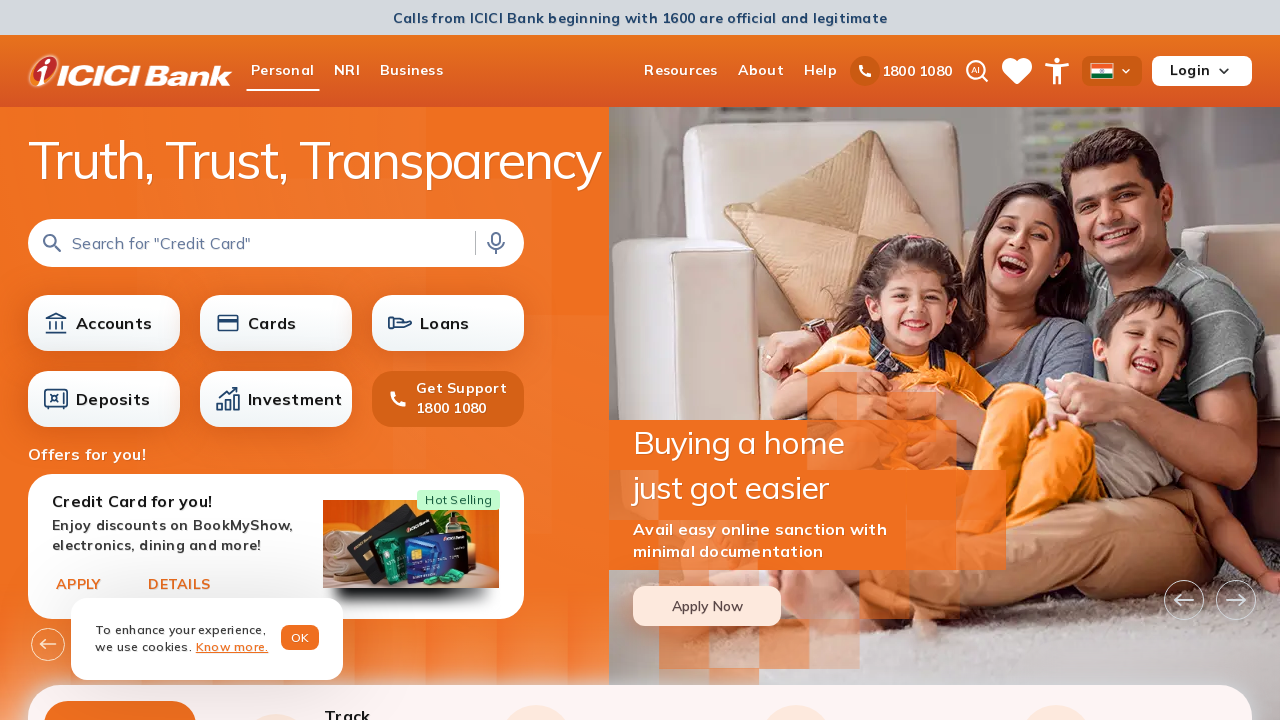

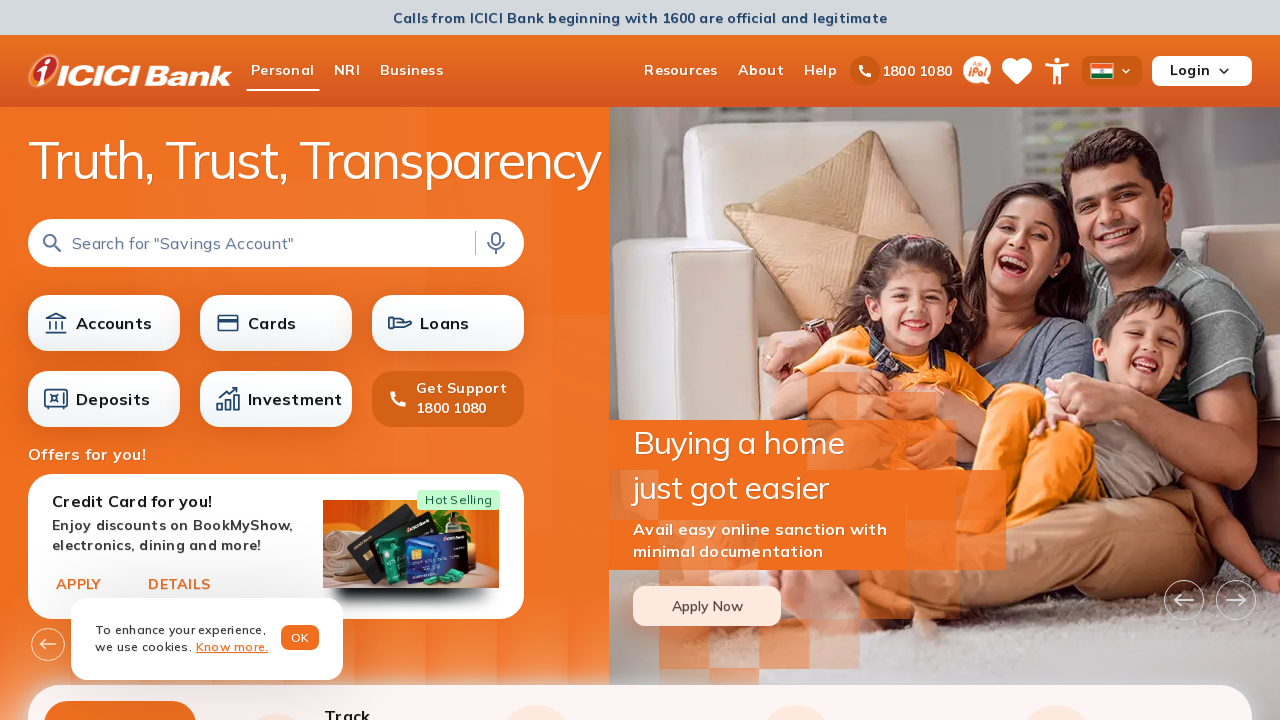